Tests radio button functionality by verifying initial checked state and then selecting a different radio button option

Starting URL: https://testpages.herokuapp.com/styled/basic-html-form-test.html

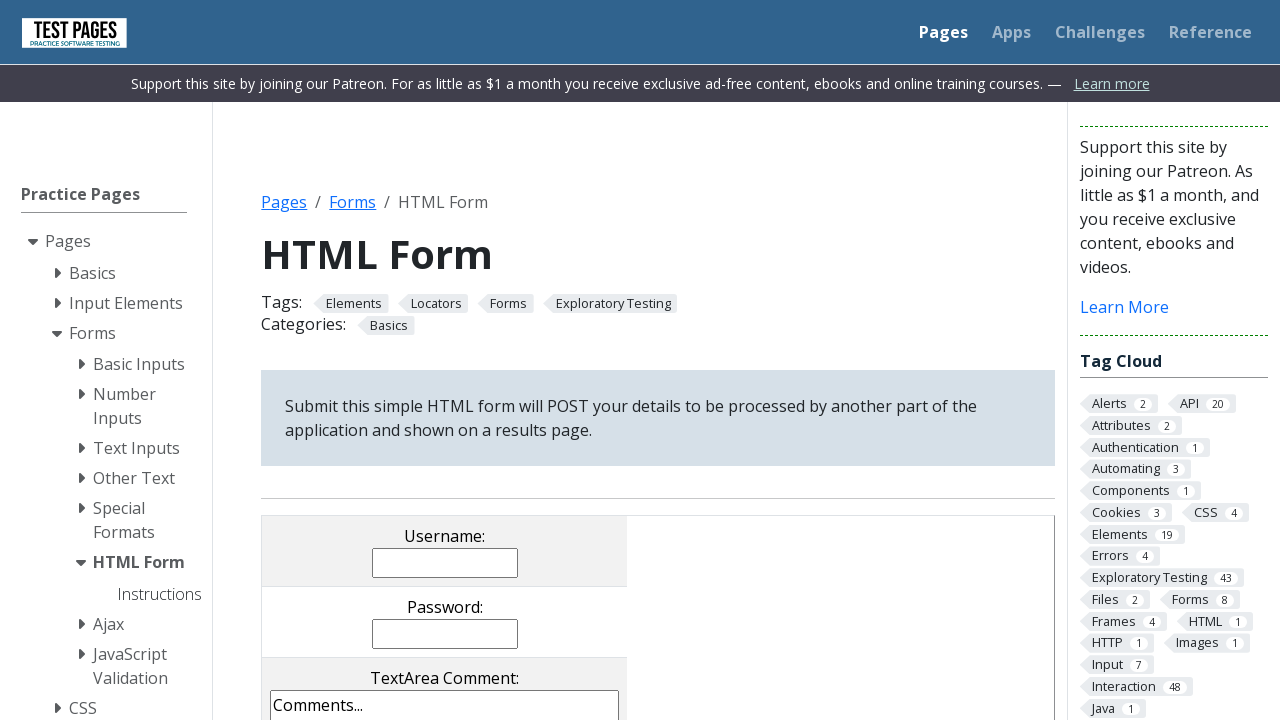

Verified radio button 2 is initially checked
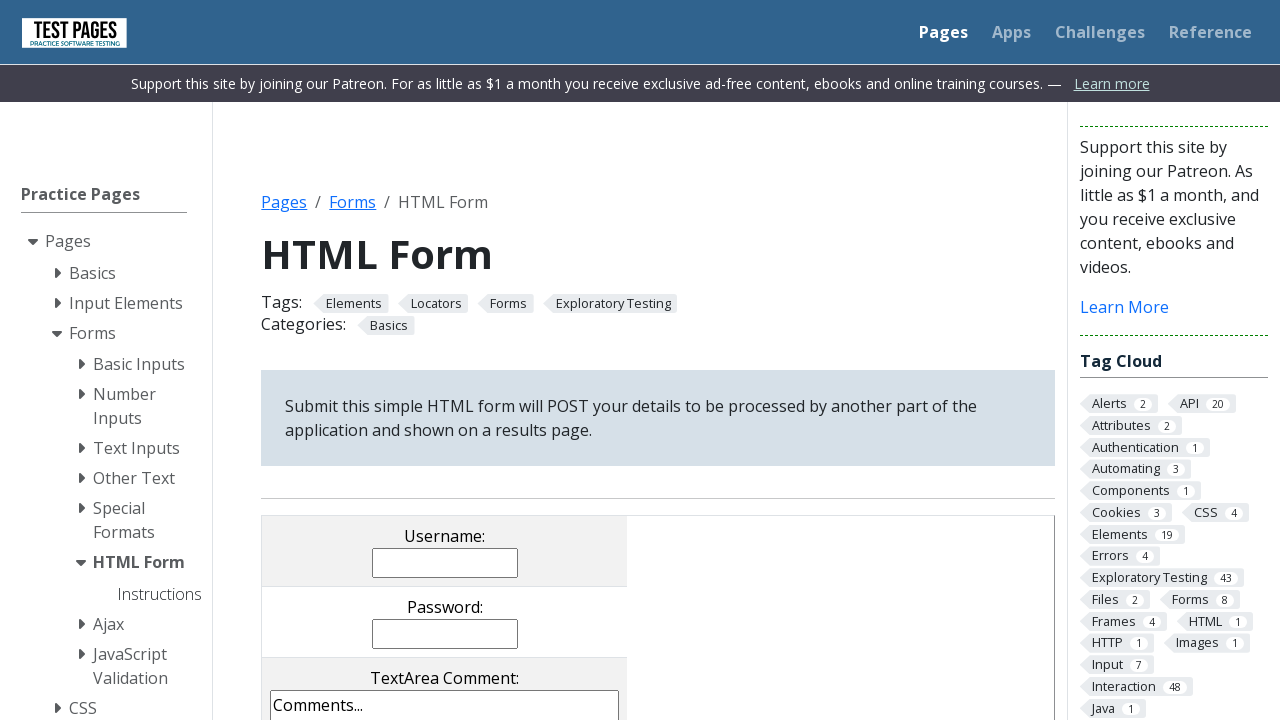

Verified radio button 1 is not initially checked
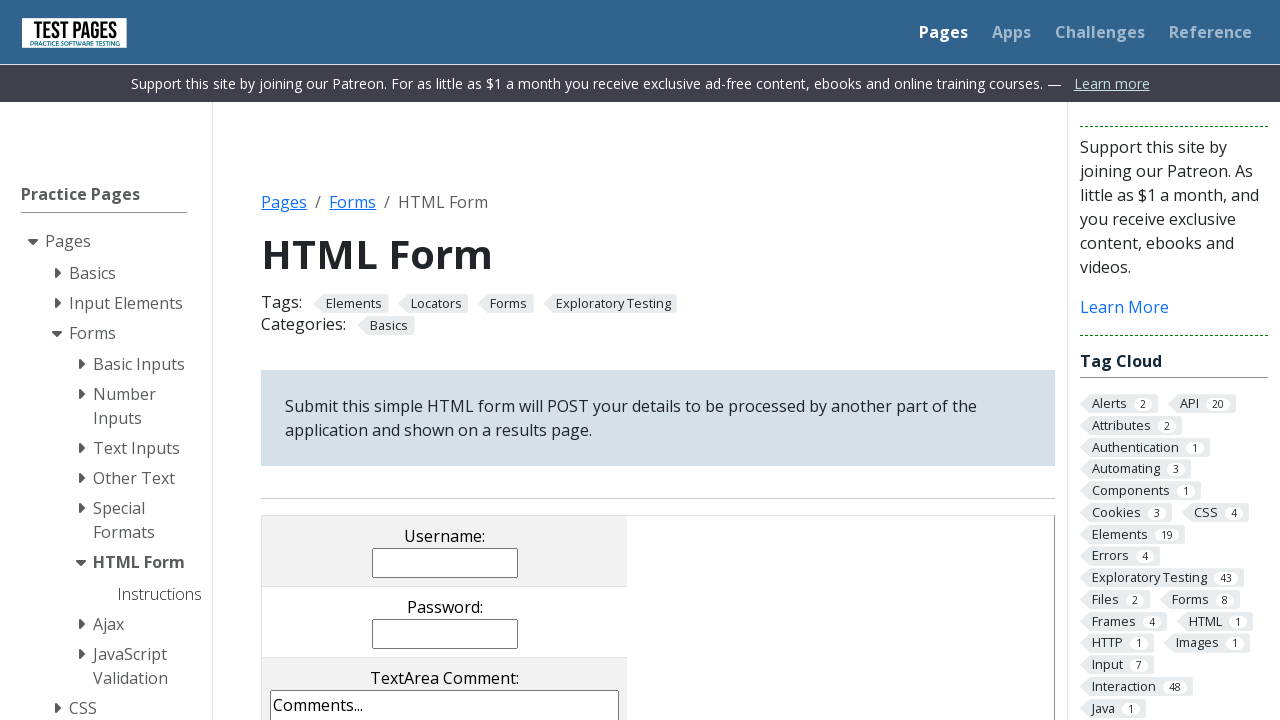

Clicked radio button 1 to select it at (350, 360) on input[value=rd1]
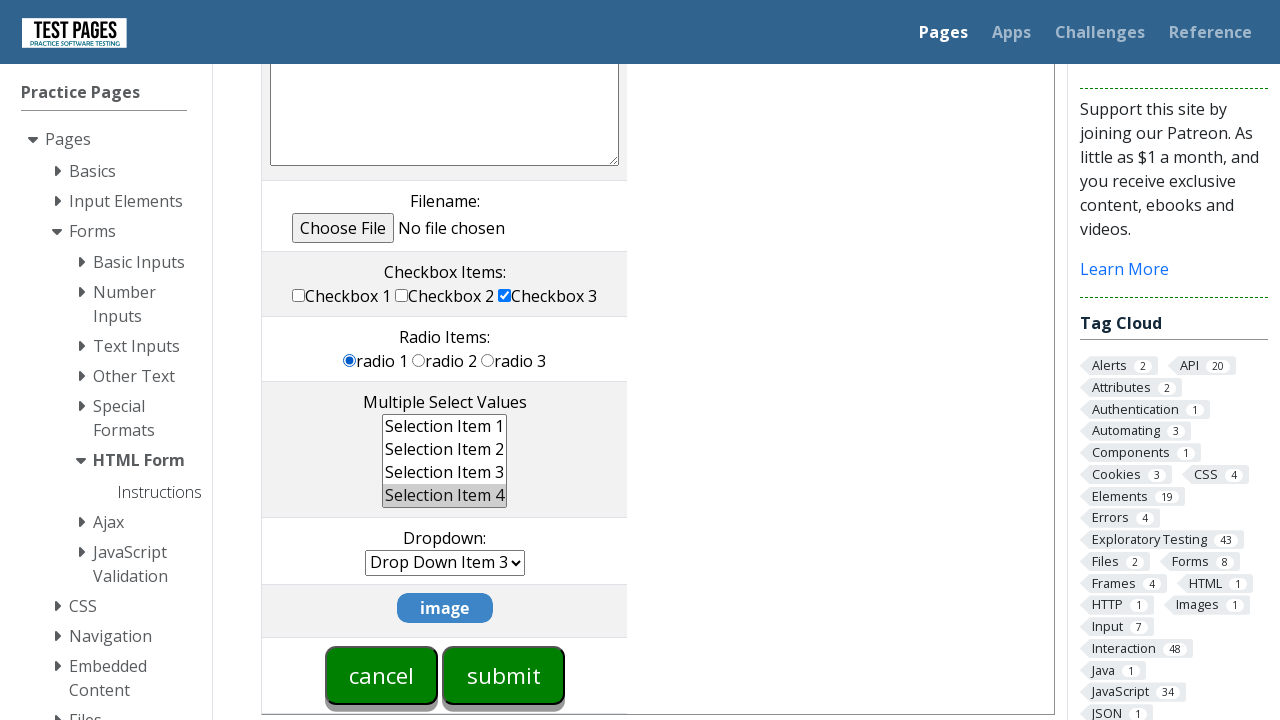

Verified radio button 1 is now checked
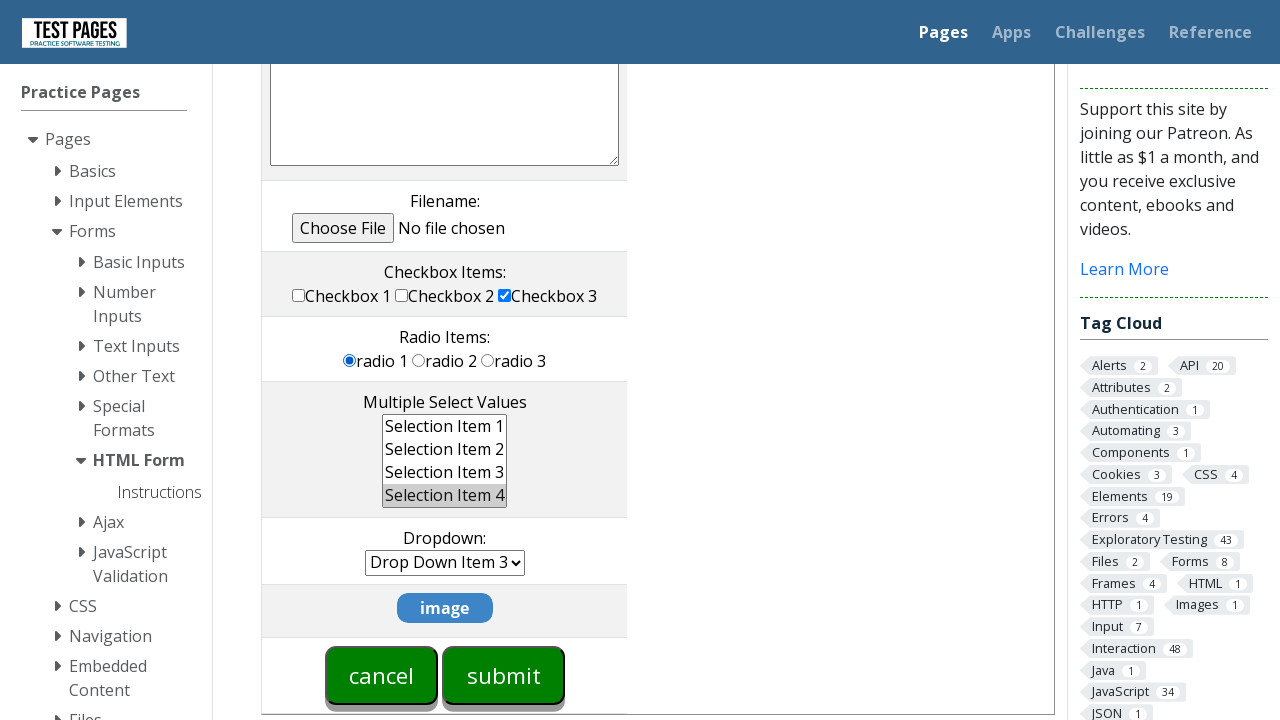

Verified radio button 2 is no longer checked
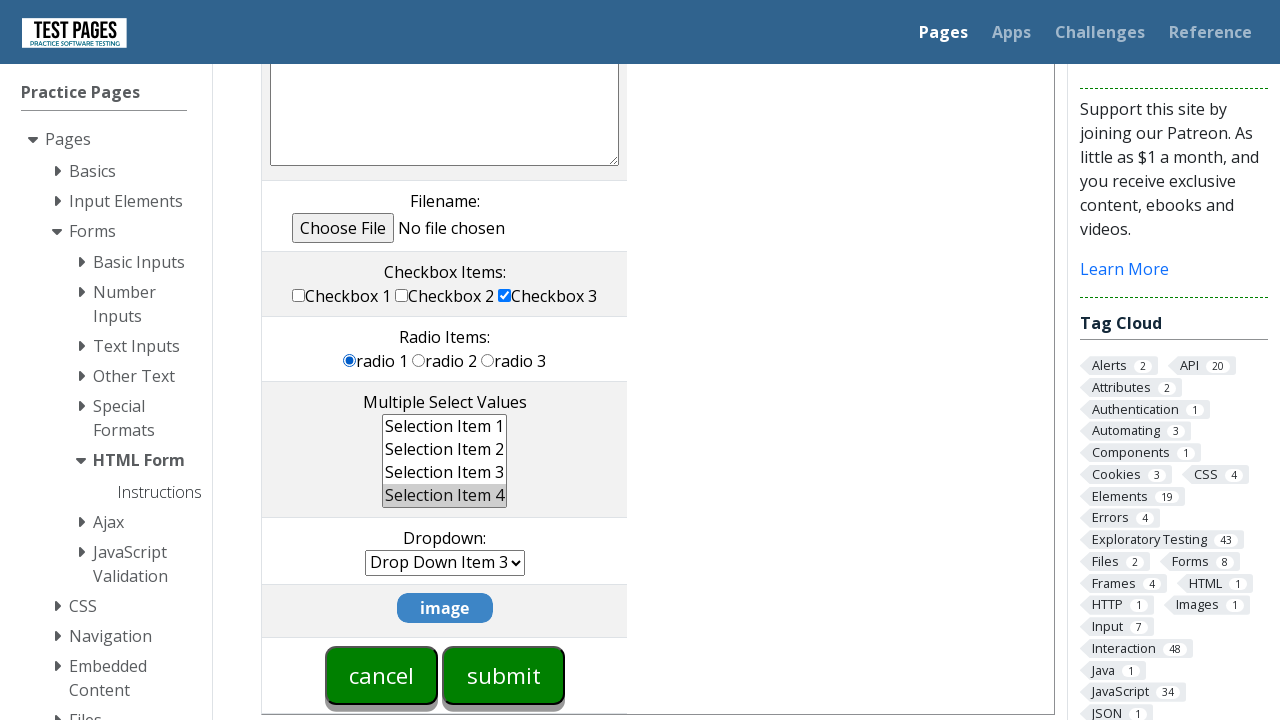

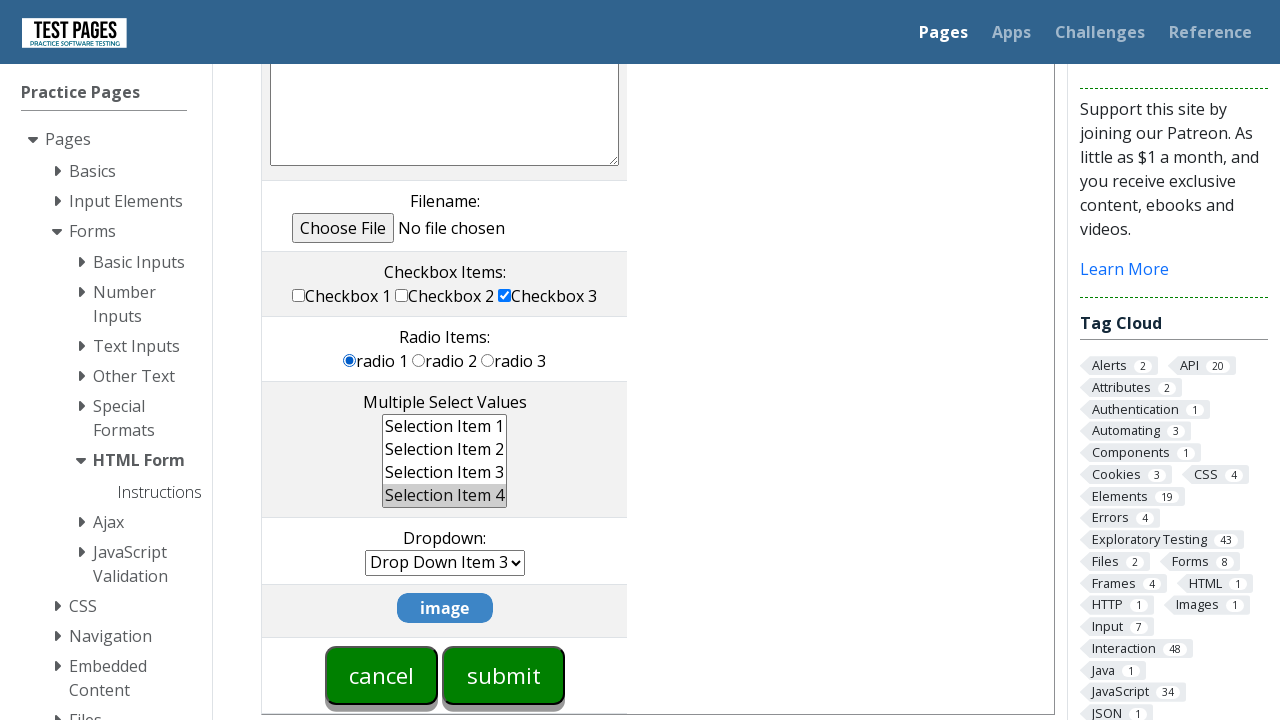